Tests editing a todo item by double-clicking, changing the text, and pressing Enter.

Starting URL: https://demo.playwright.dev/todomvc

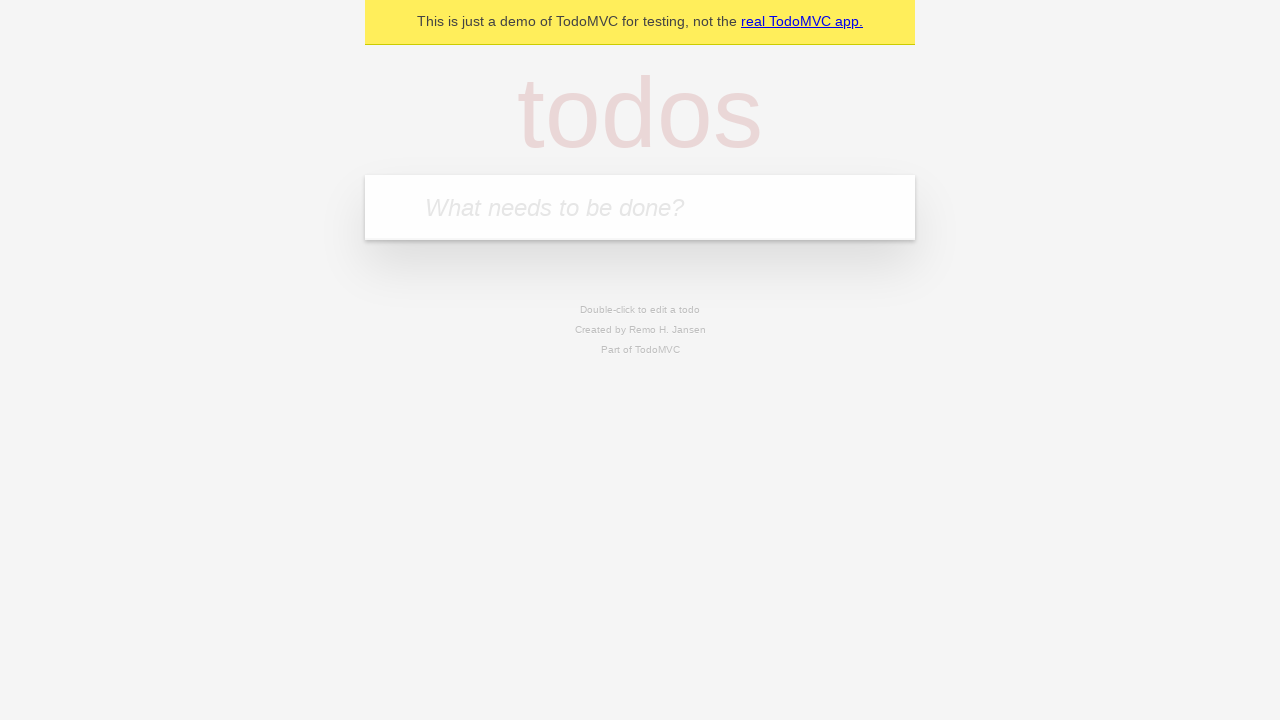

Filled todo input with 'buy some cheese' on internal:attr=[placeholder="What needs to be done?"i]
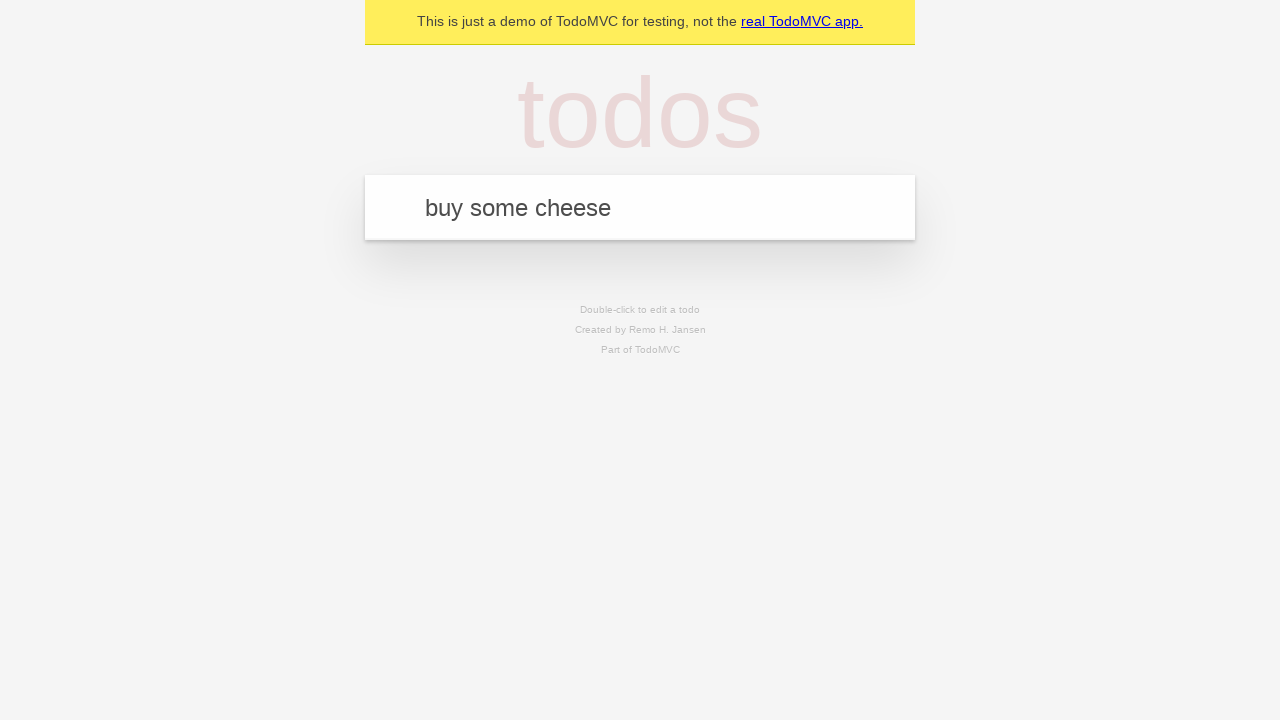

Pressed Enter to create first todo item on internal:attr=[placeholder="What needs to be done?"i]
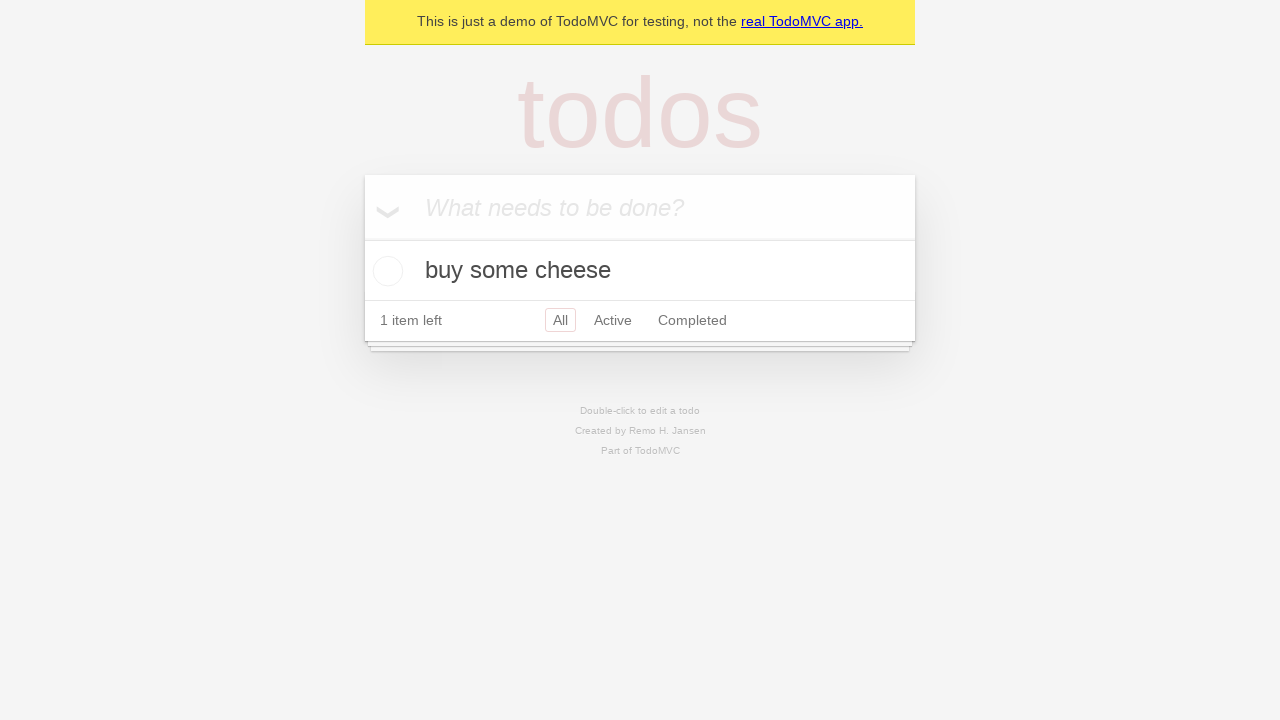

Filled todo input with 'feed the cat' on internal:attr=[placeholder="What needs to be done?"i]
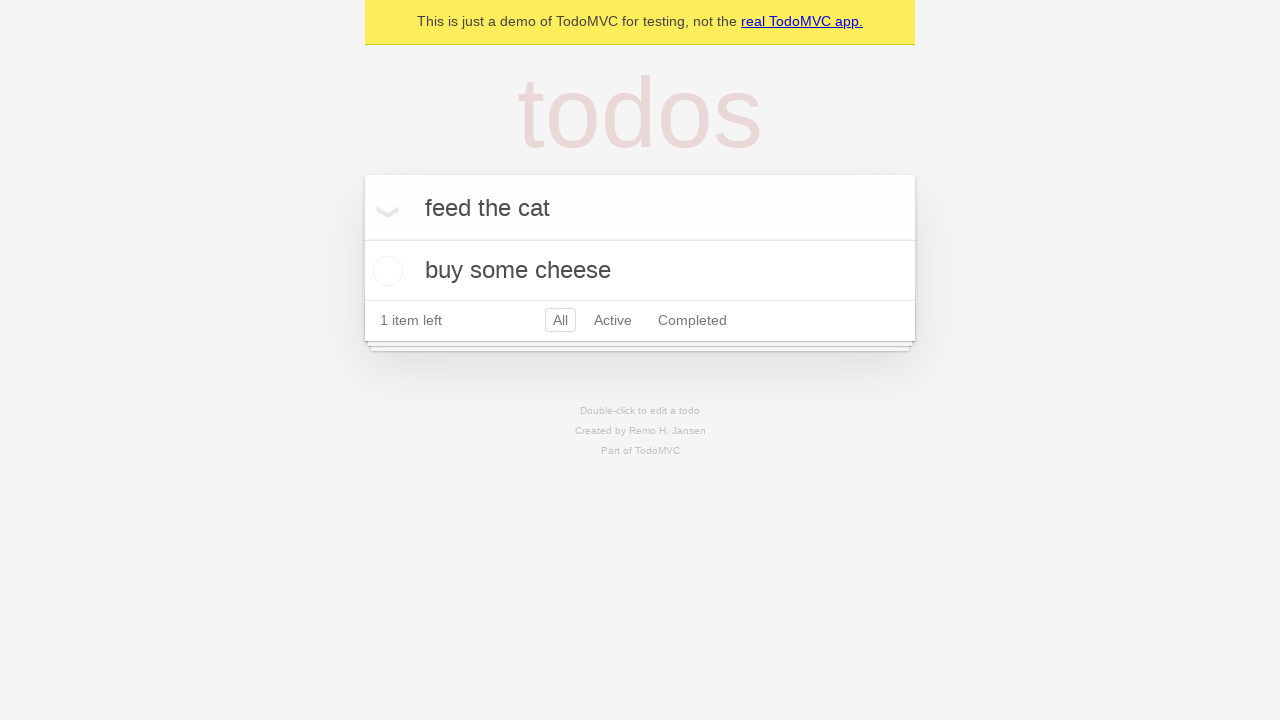

Pressed Enter to create second todo item on internal:attr=[placeholder="What needs to be done?"i]
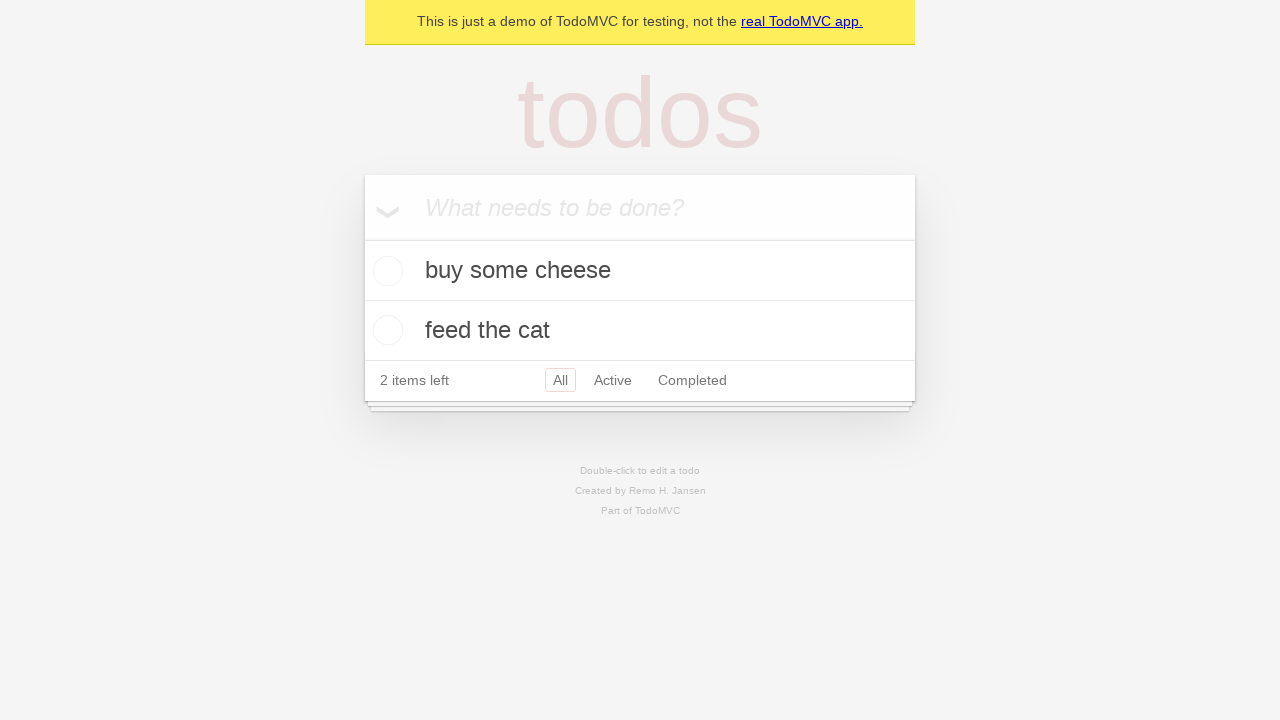

Filled todo input with 'book a doctors appointment' on internal:attr=[placeholder="What needs to be done?"i]
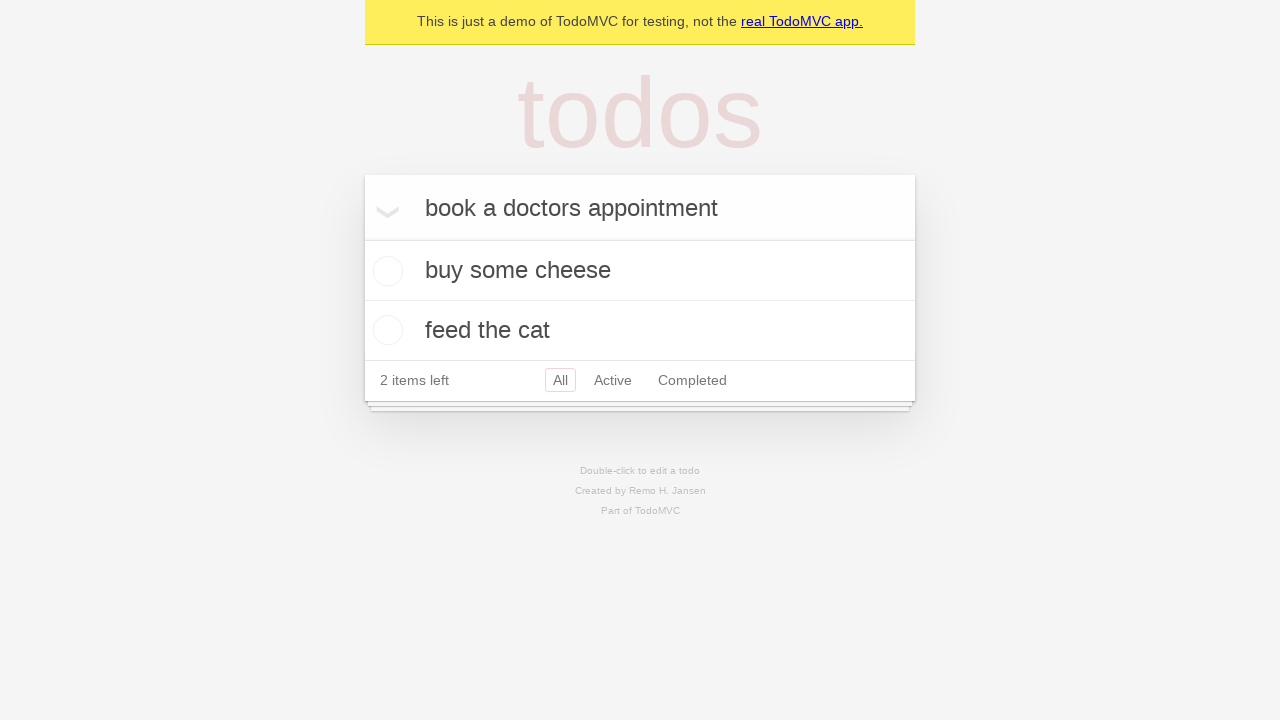

Pressed Enter to create third todo item on internal:attr=[placeholder="What needs to be done?"i]
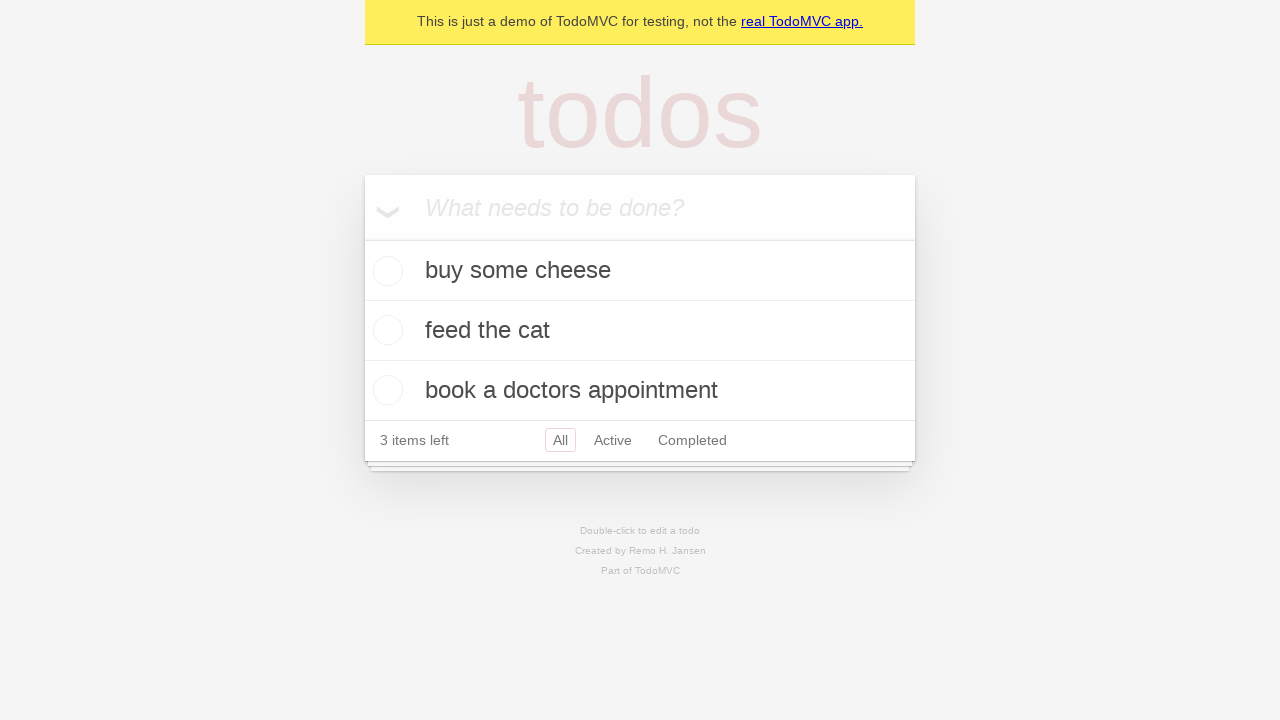

Double-clicked on second todo item to enter edit mode at (640, 331) on internal:testid=[data-testid="todo-item"s] >> nth=1
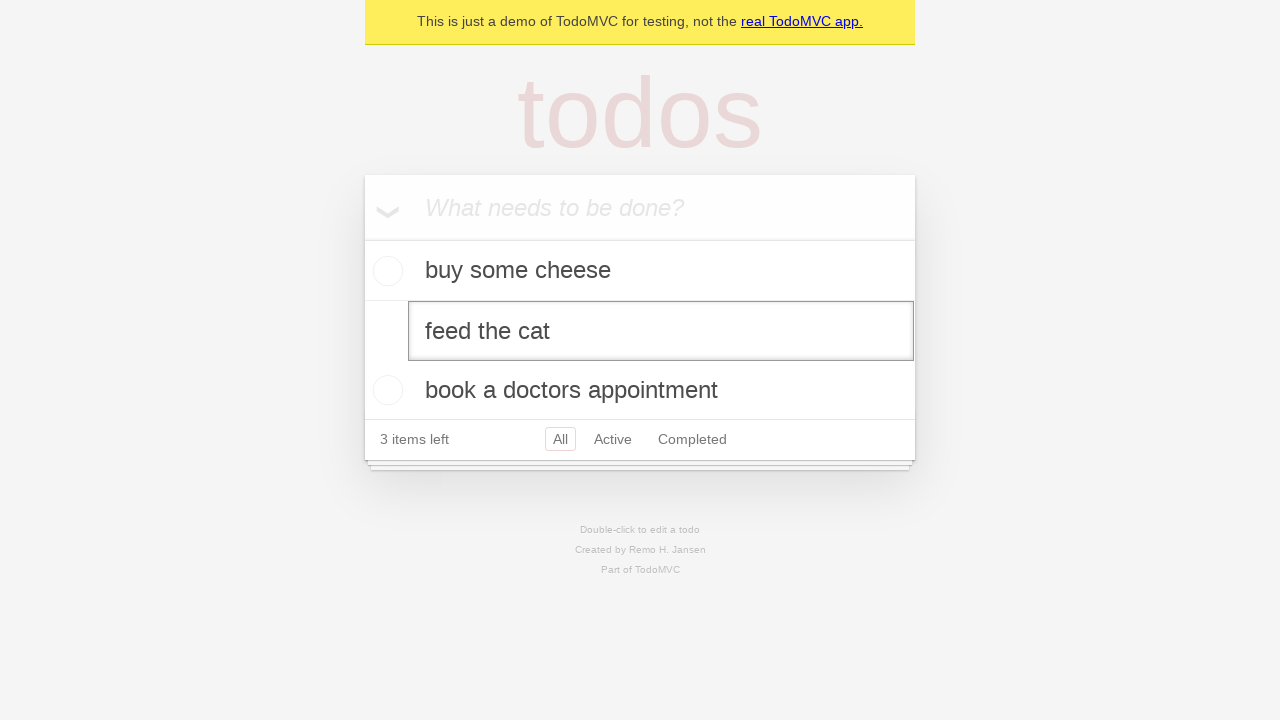

Filled edit field with 'buy some sausages' on internal:testid=[data-testid="todo-item"s] >> nth=1 >> internal:role=textbox[nam
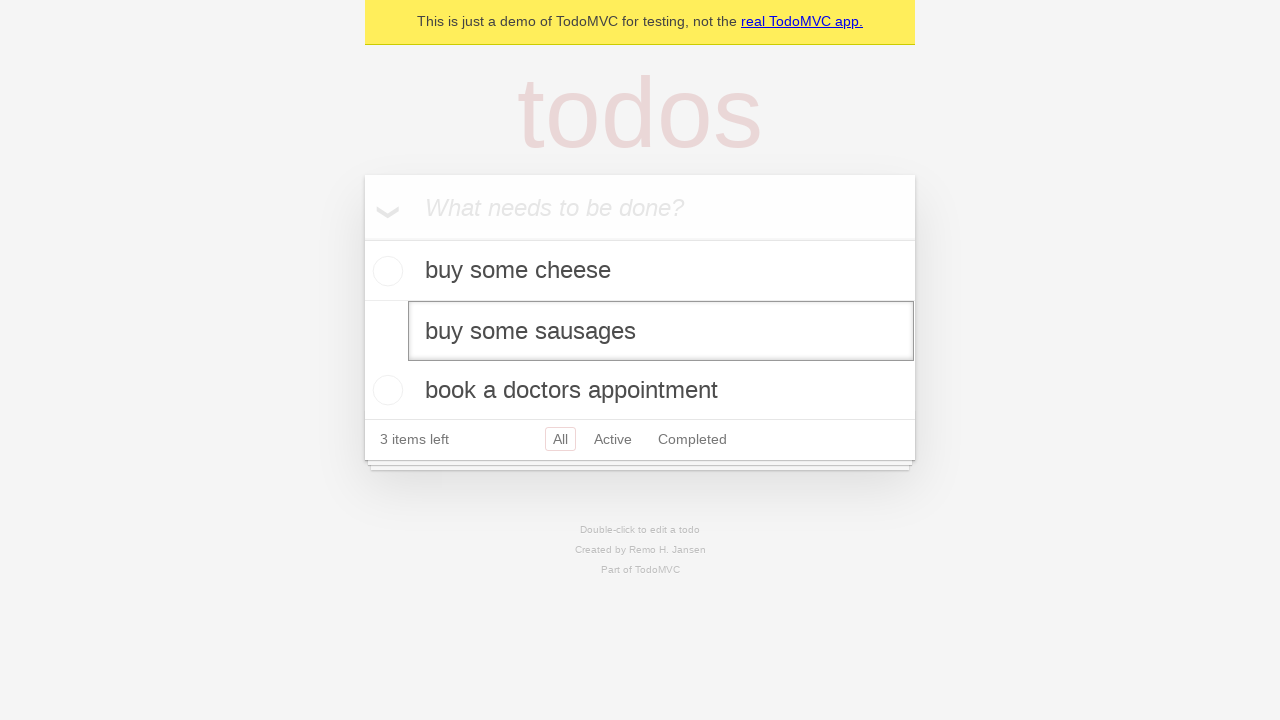

Pressed Enter to save edited todo item on internal:testid=[data-testid="todo-item"s] >> nth=1 >> internal:role=textbox[nam
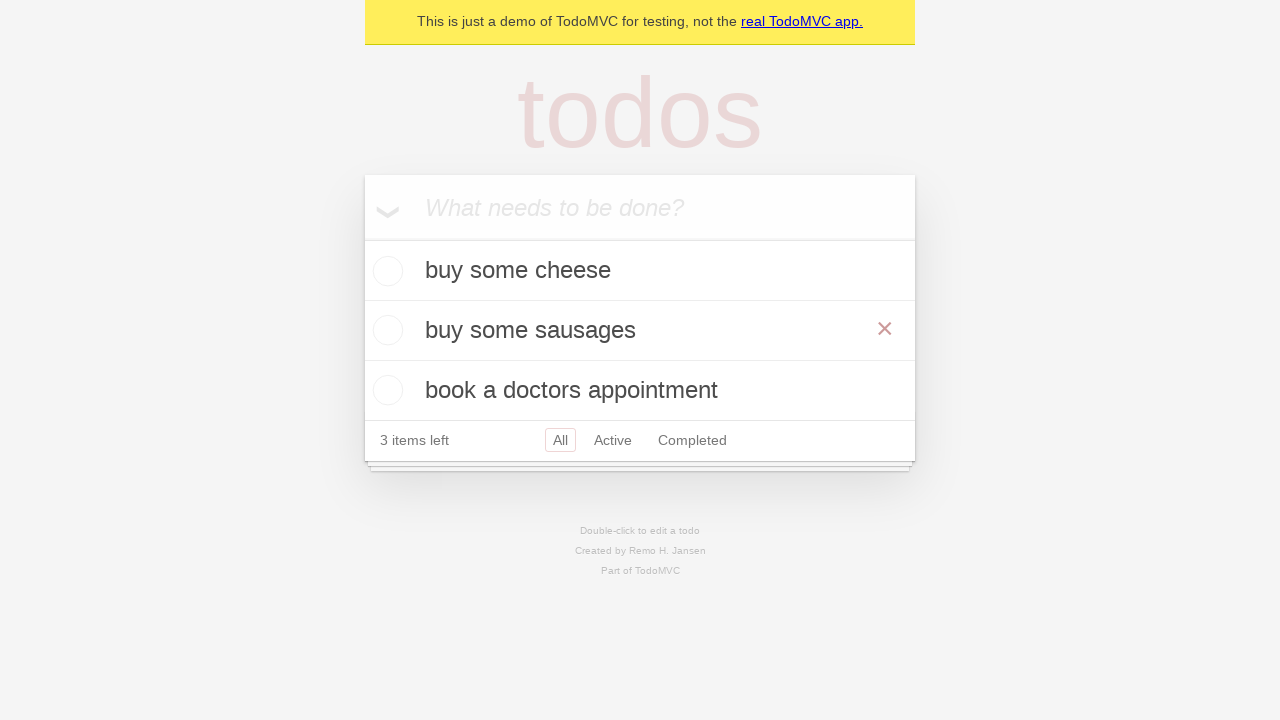

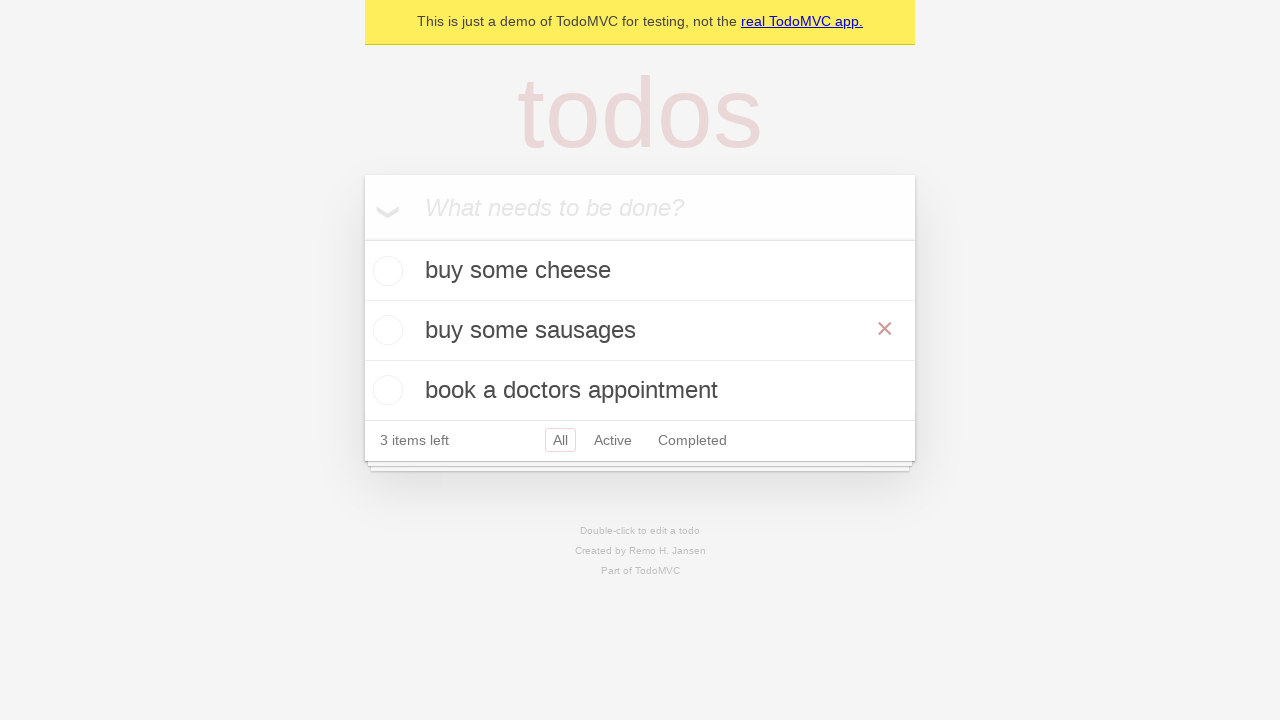